Tests opening a popup window by clicking a link on the page, demonstrating browser window handling functionality

Starting URL: http://omayo.blogspot.com/

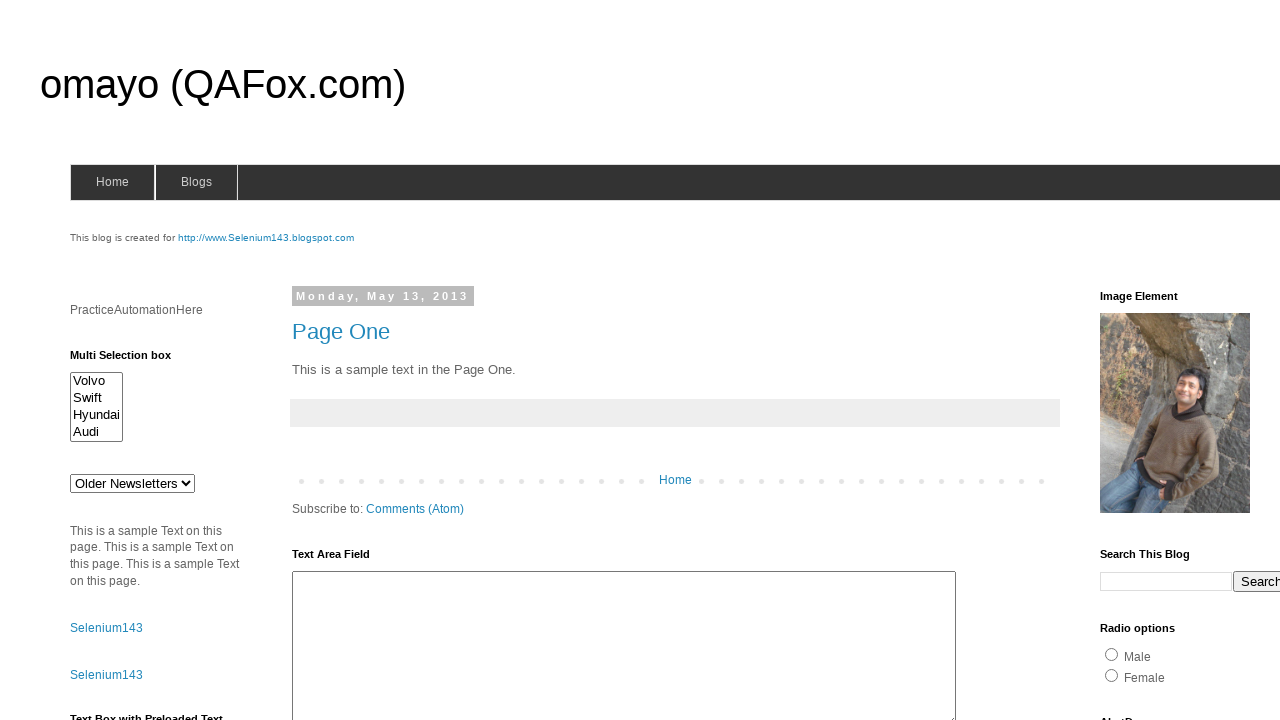

Clicked link to open a popup window at (132, 360) on xpath=//a[text()='Open a popup window']
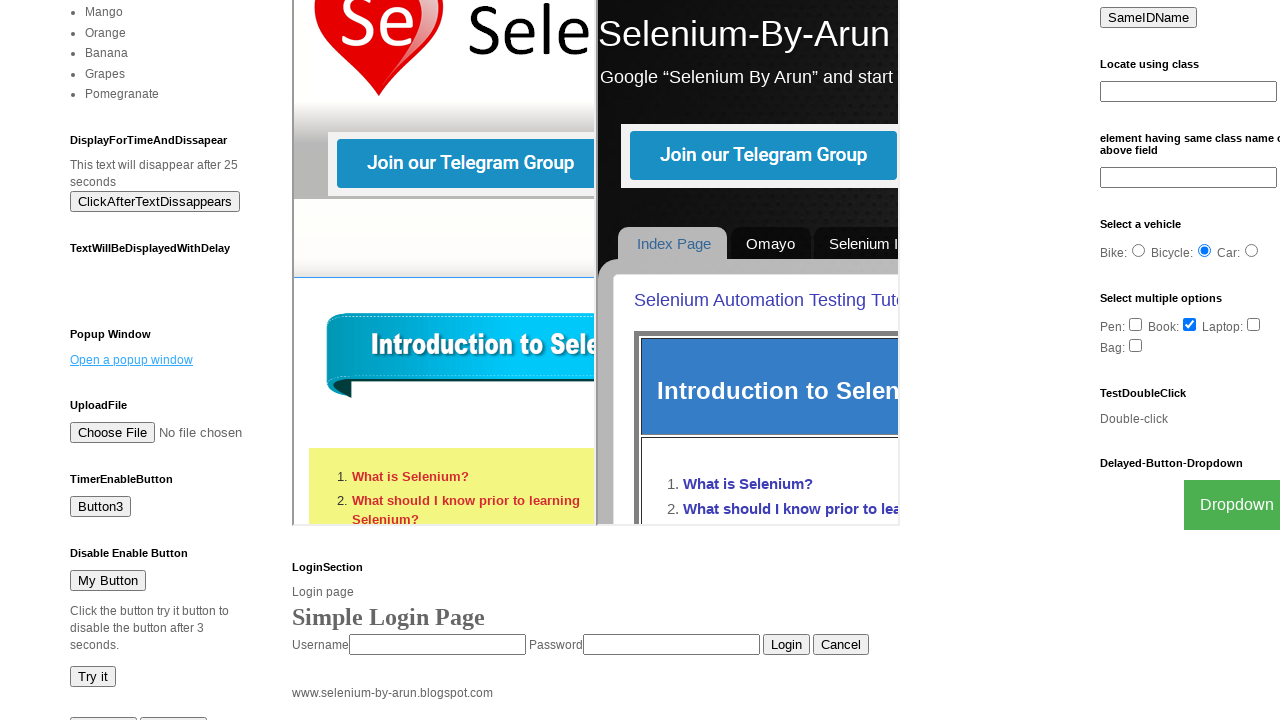

Waited 2 seconds for popup window to open
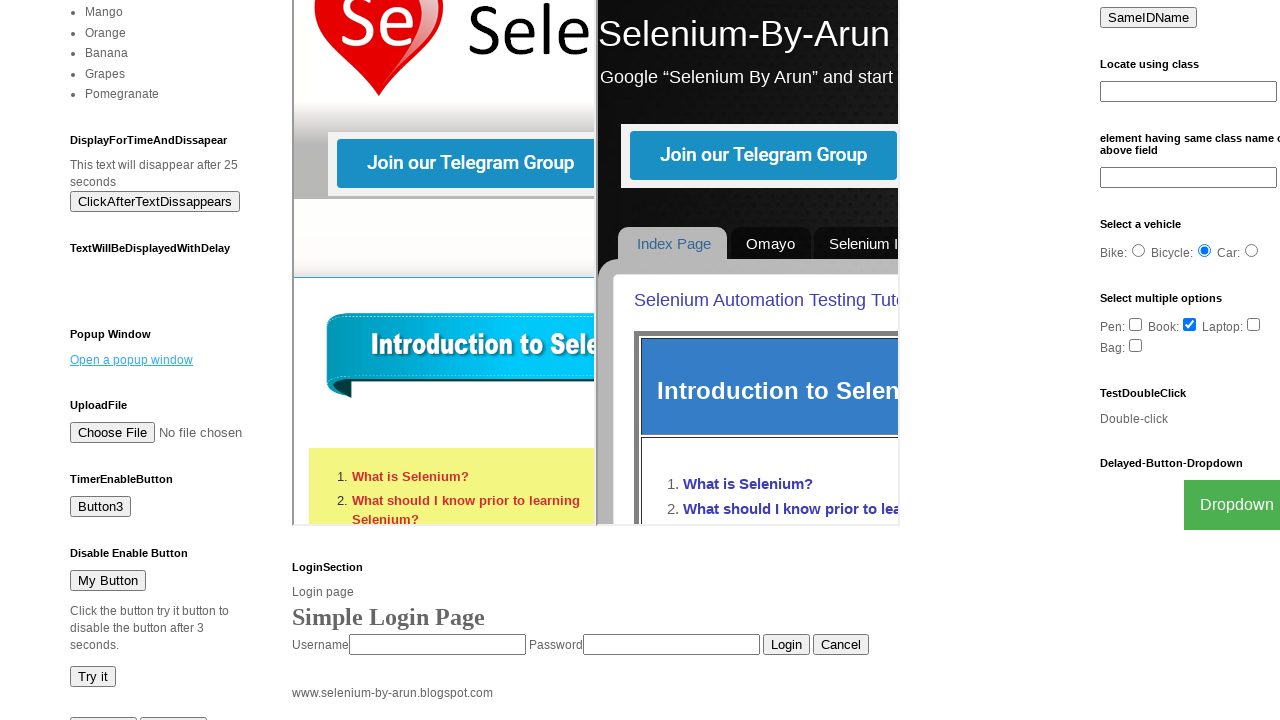

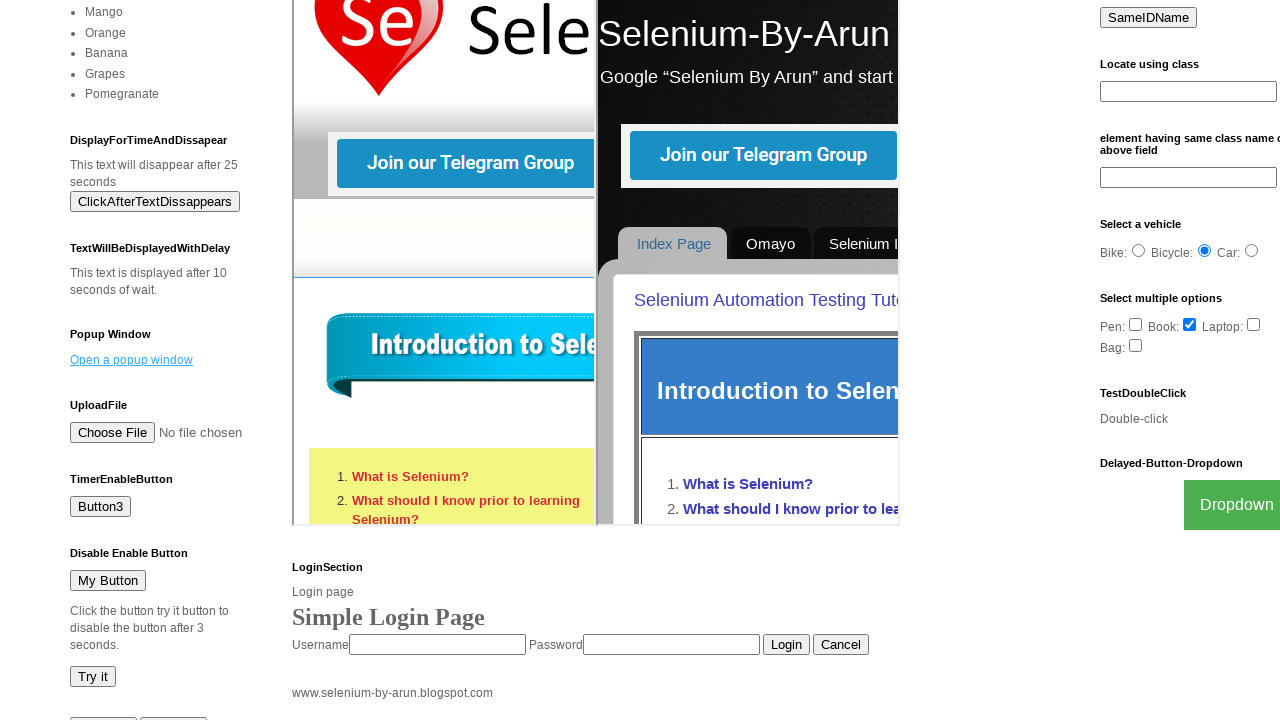